Tests click-and-hold interaction by performing a click-and-hold action on an element and then releasing it

Starting URL: https://www.kirupa.com/html5/press_and_hold.htm

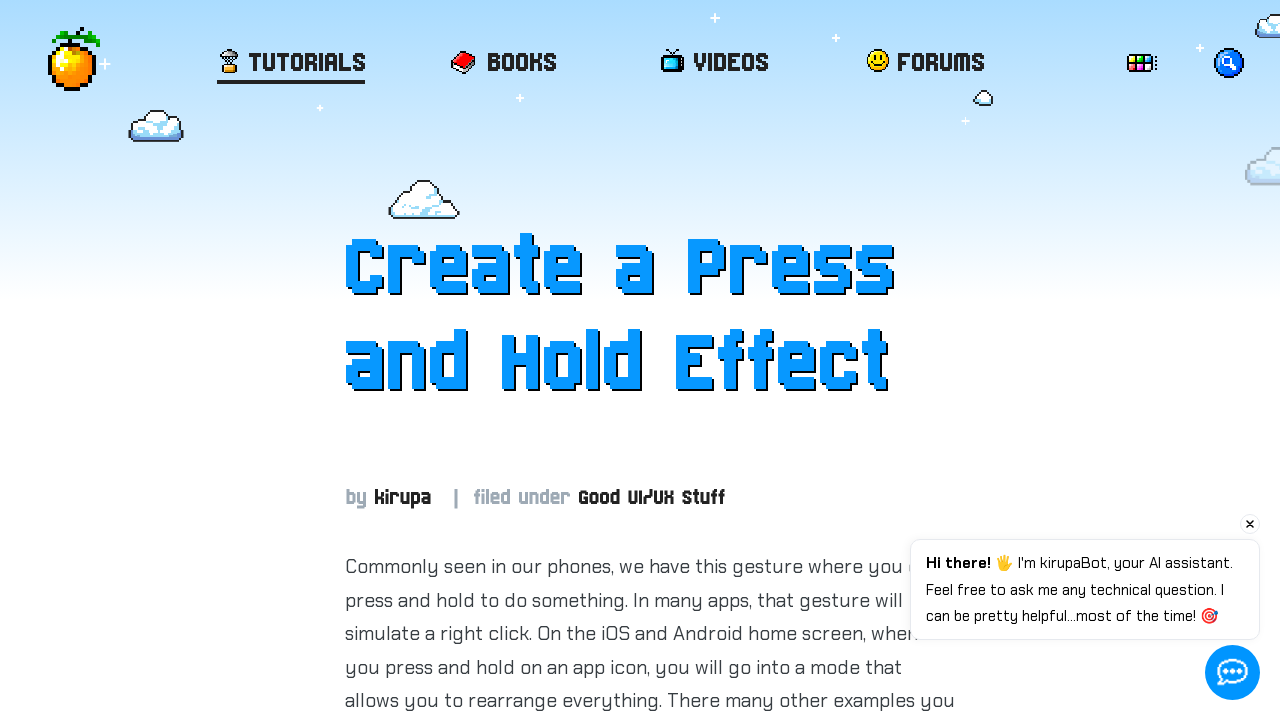

Located target element with id 'item'
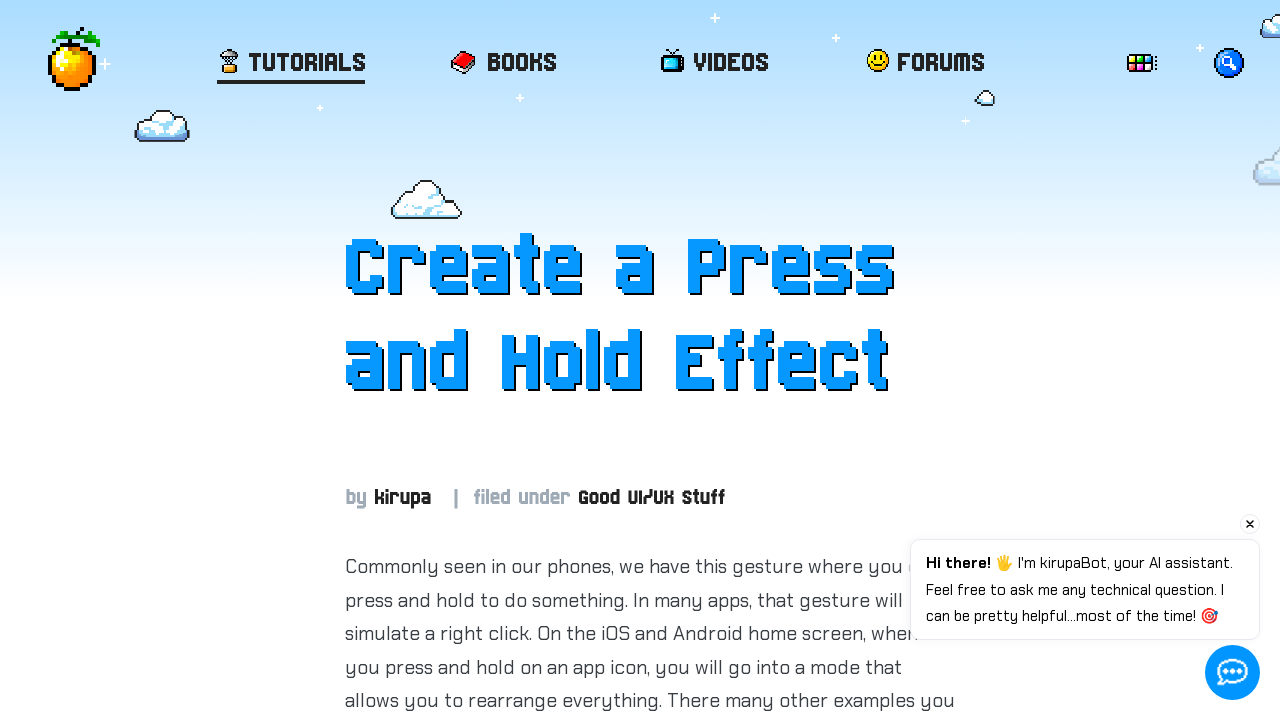

Hovered over target element at (650, 361) on div#item
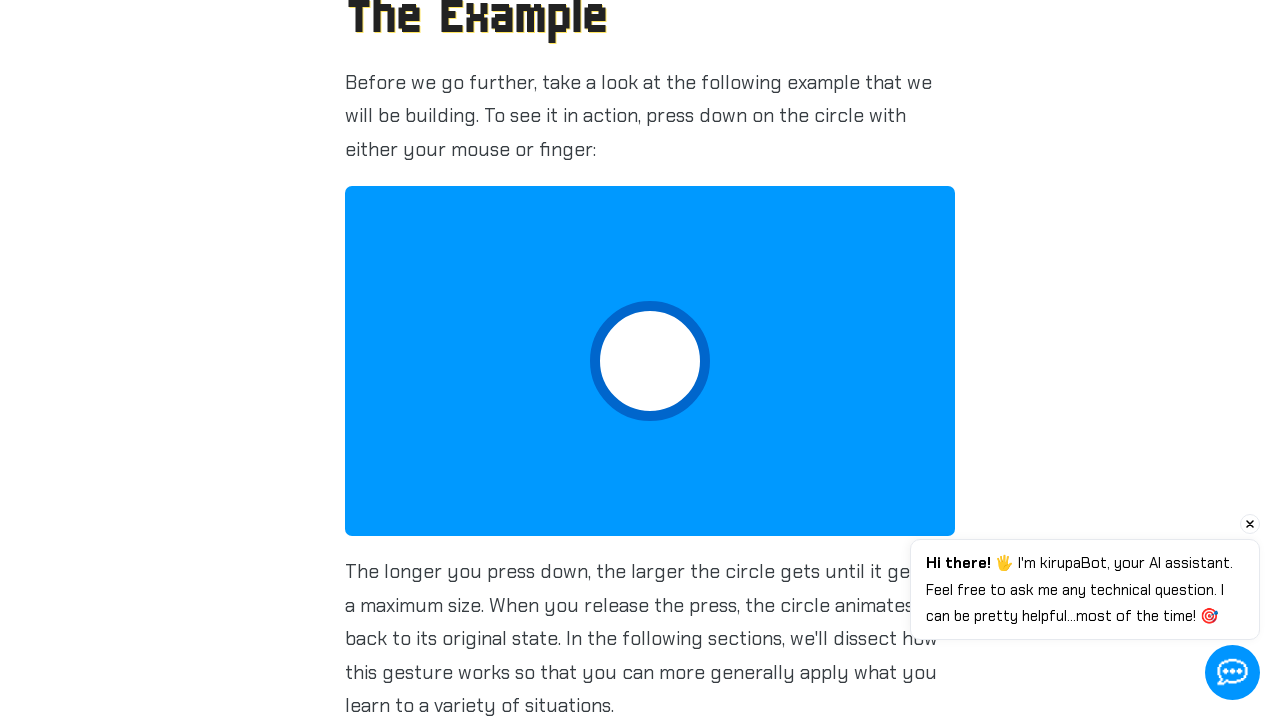

Pressed mouse button down on target element at (650, 361)
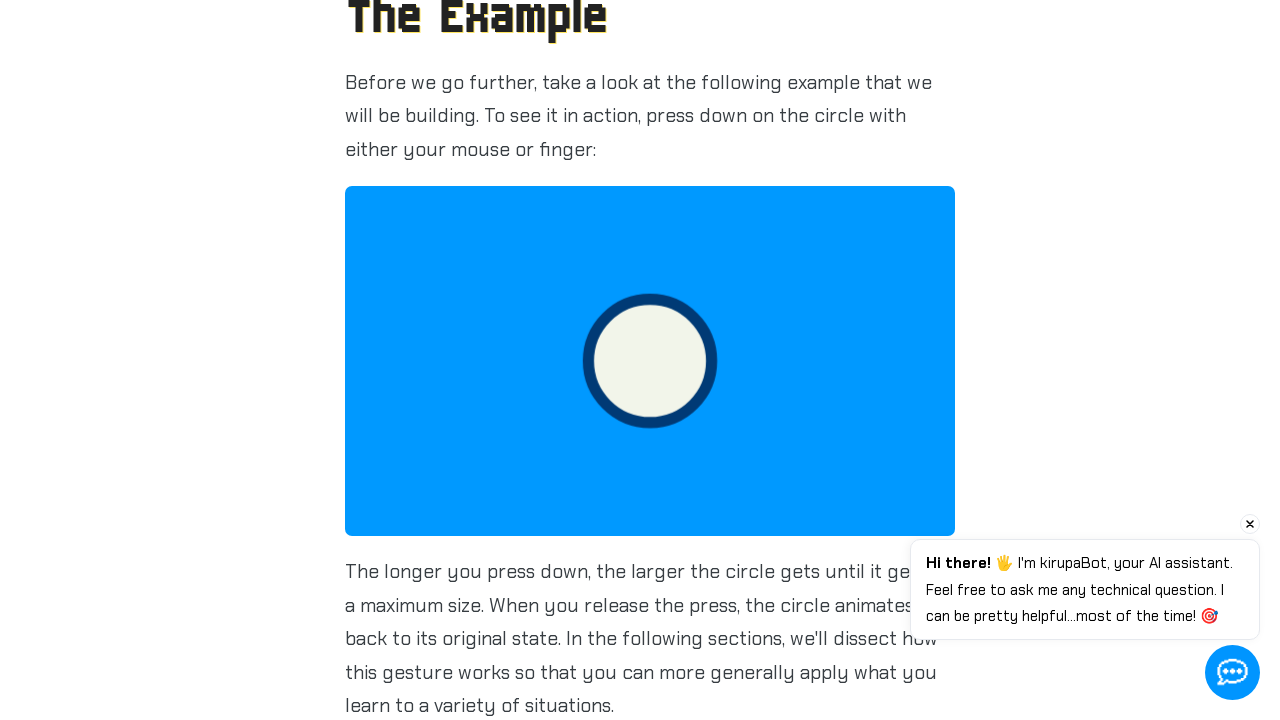

Released mouse button to complete click-and-hold action at (650, 361)
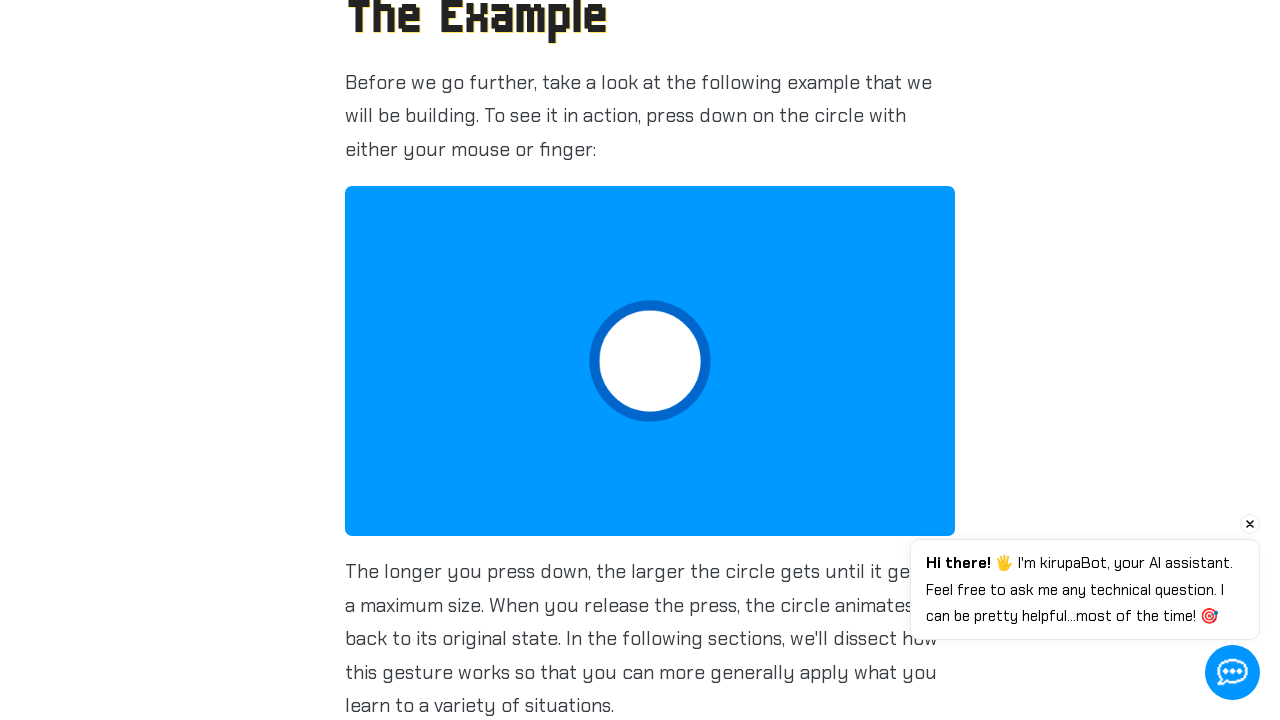

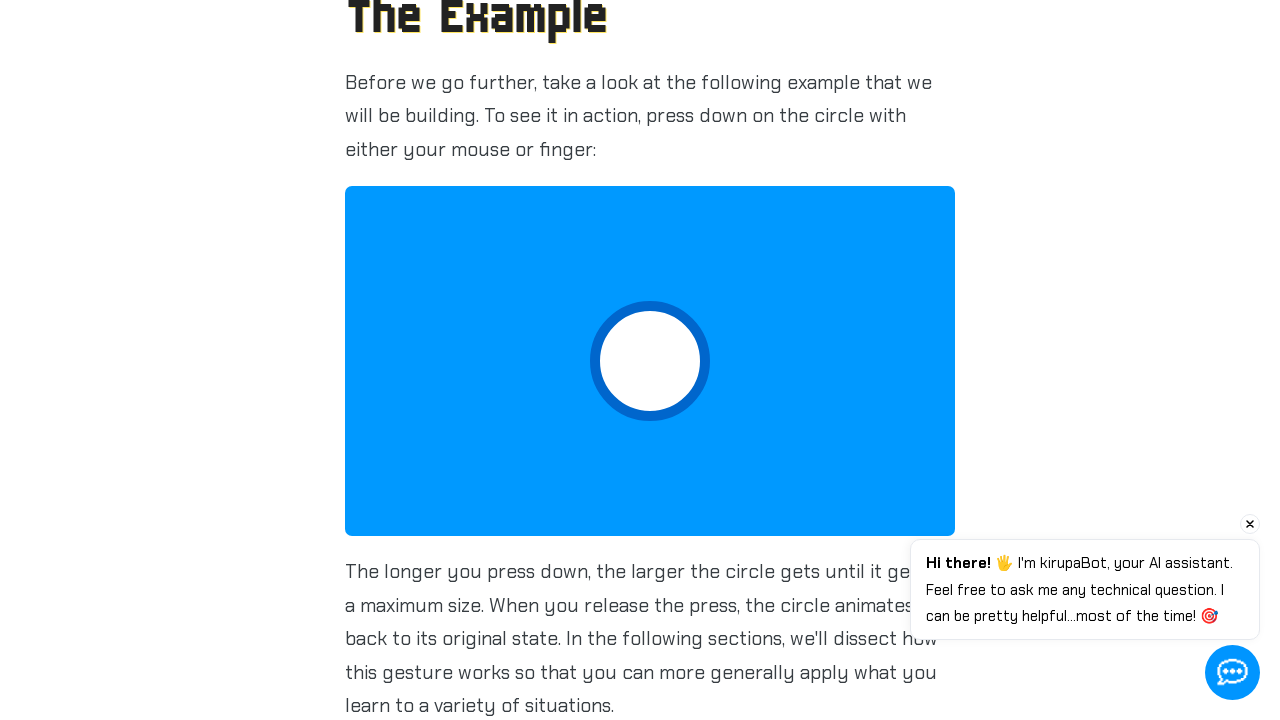